Selects rows in a table based on gender by clicking checkboxes in matching rows

Starting URL: https://vins-udemy.s3.amazonaws.com/java/html/java8-stream-table.html

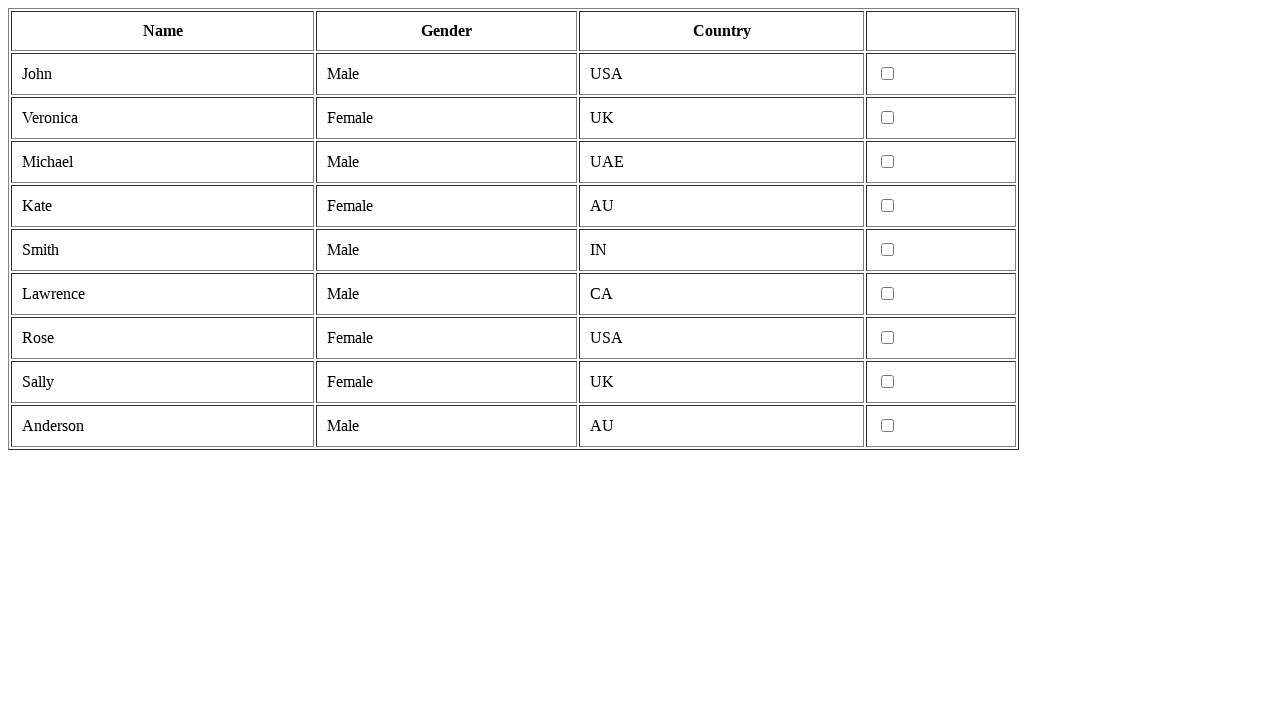

Located all table rows
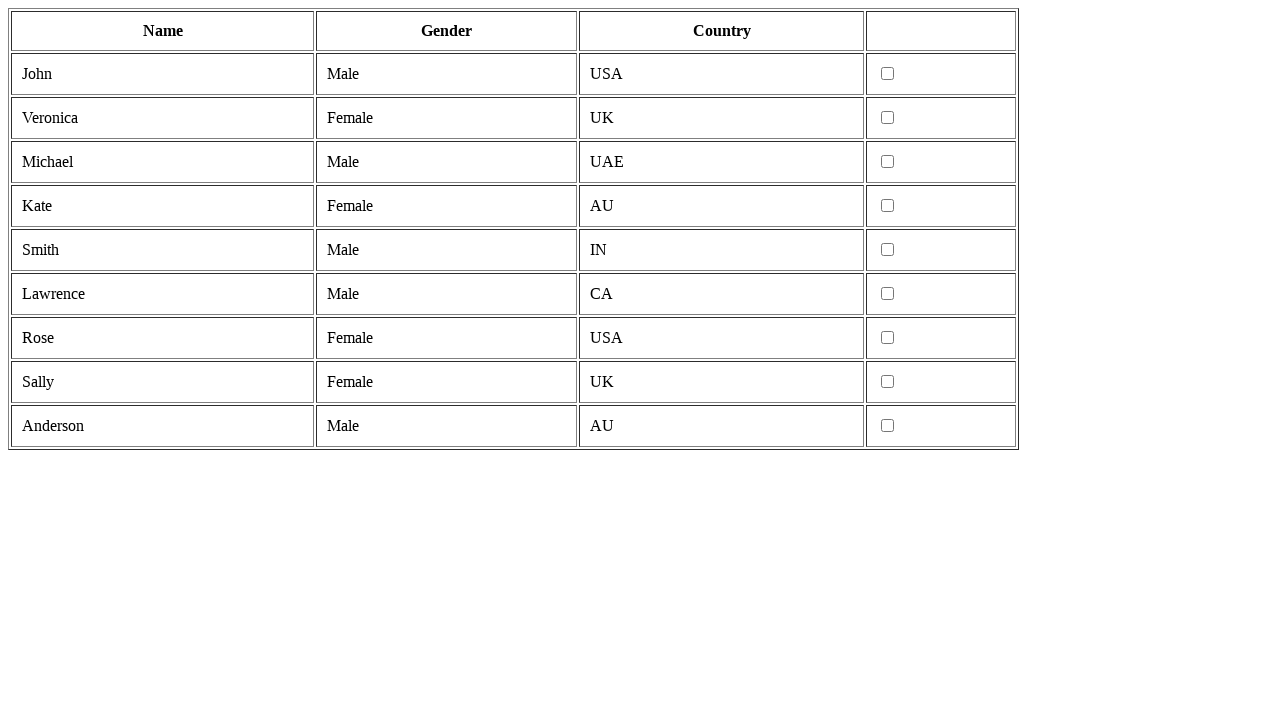

Retrieved gender text from row 1: 'Male'
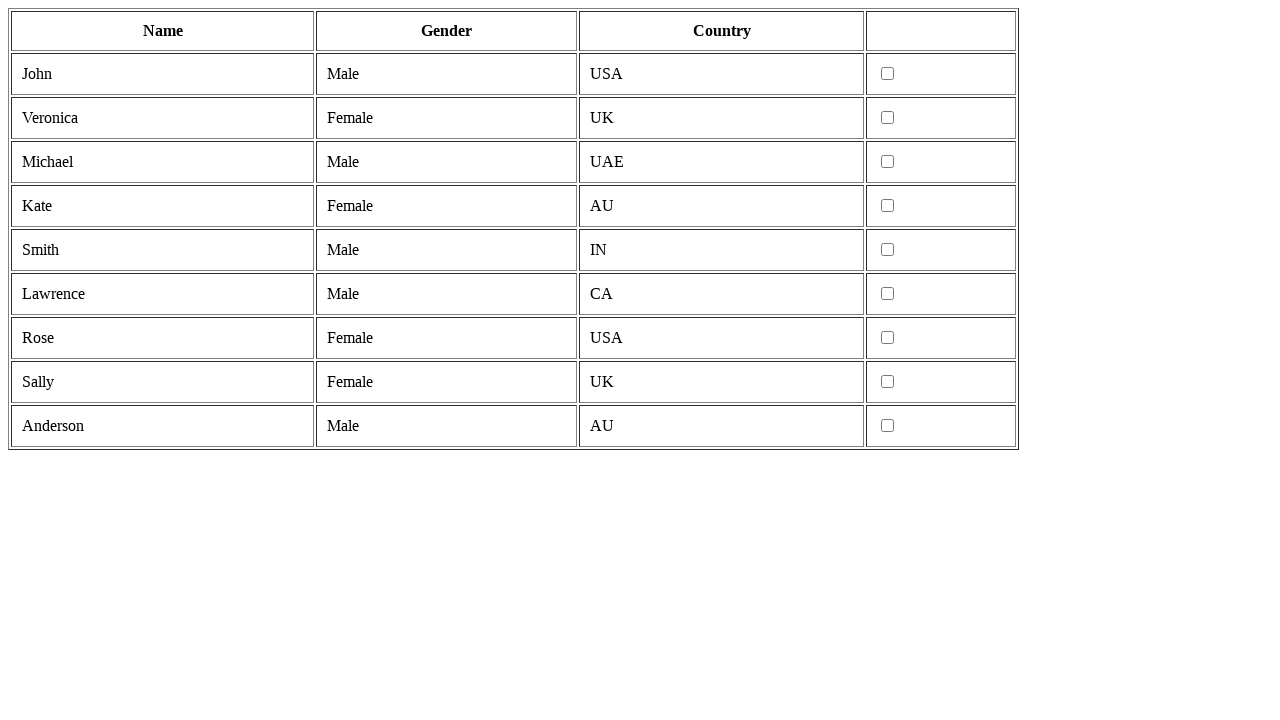

Clicked checkbox for male entry in row 1 at (888, 74) on tr >> nth=1 >> td >> nth=3 >> input
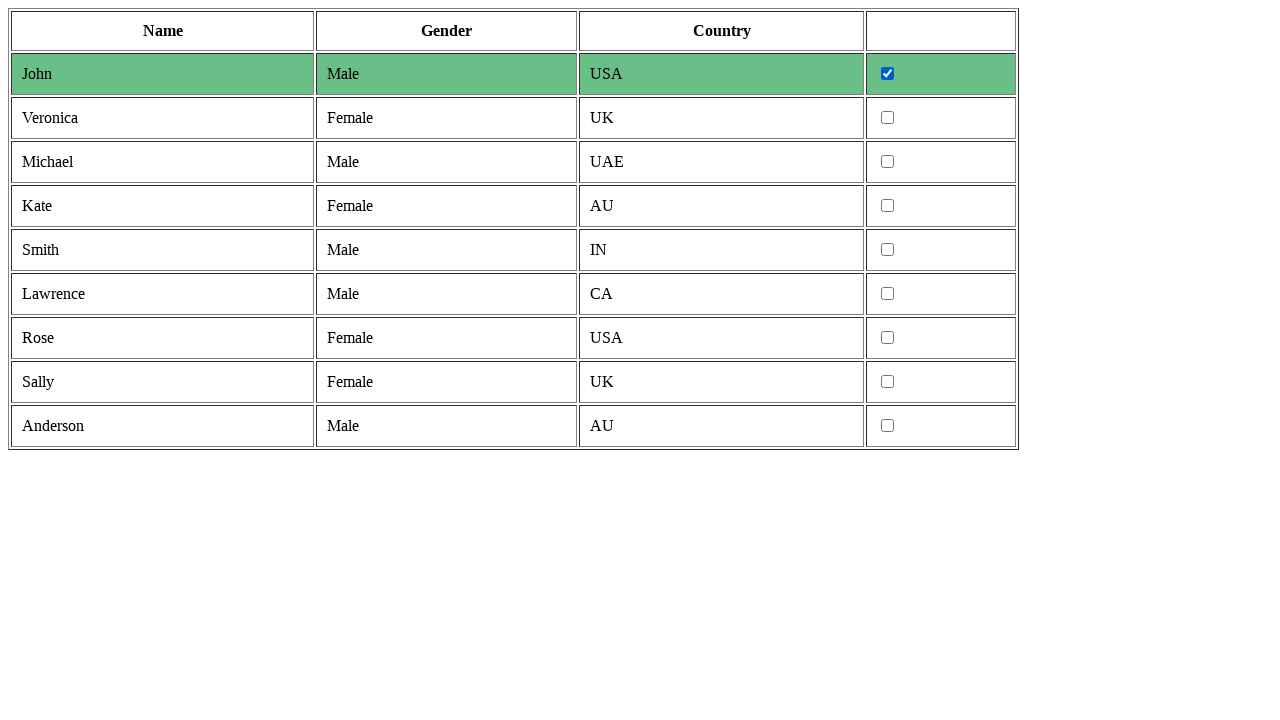

Retrieved gender text from row 2: 'Female'
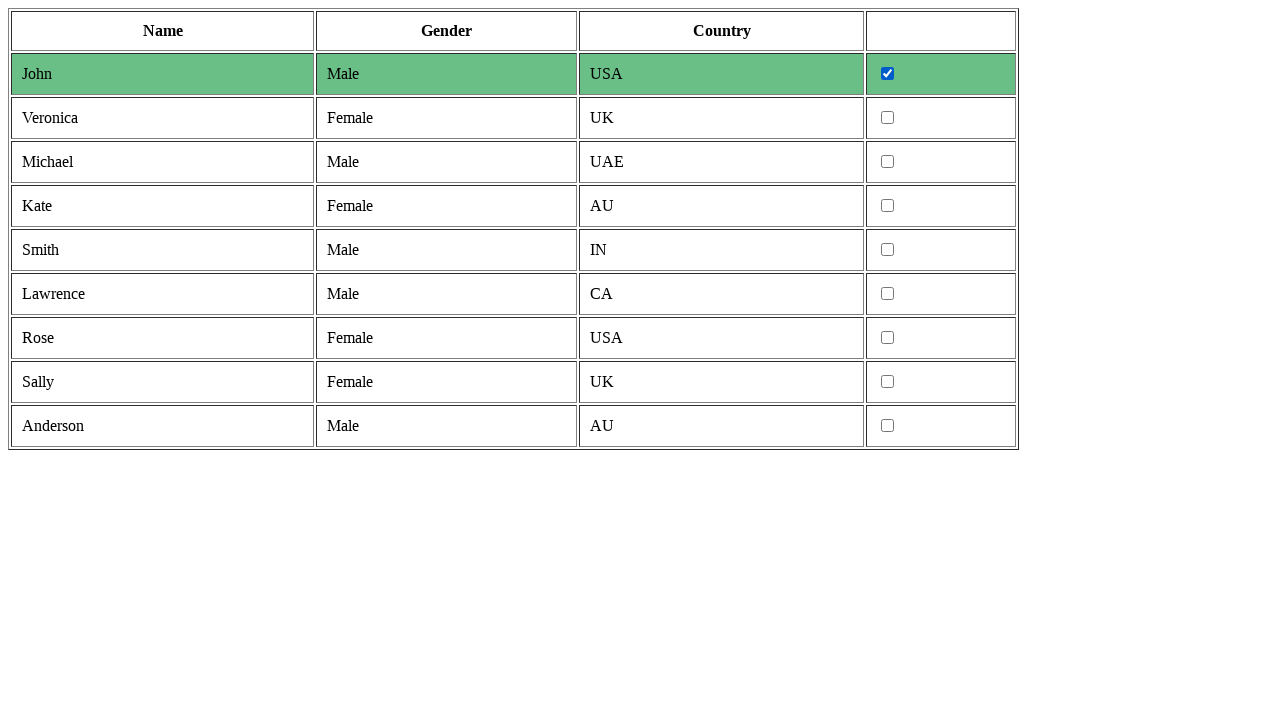

Retrieved gender text from row 3: 'Male'
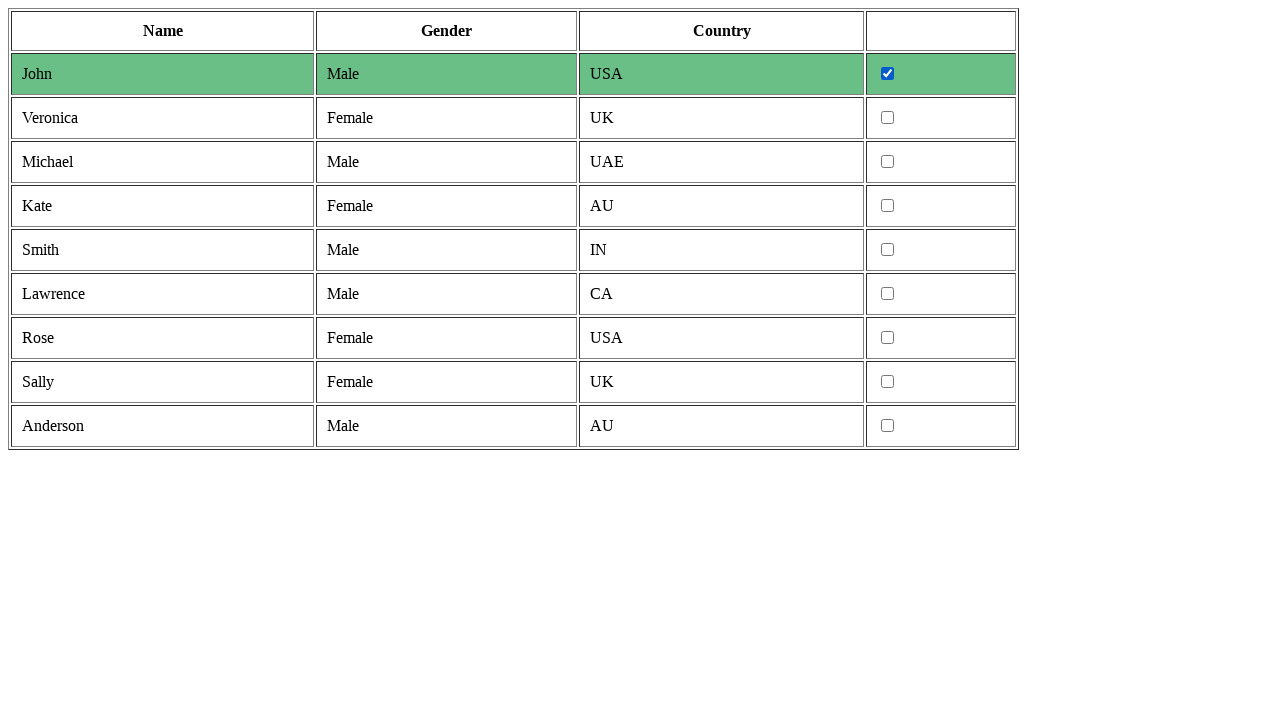

Clicked checkbox for male entry in row 3 at (888, 162) on tr >> nth=3 >> td >> nth=3 >> input
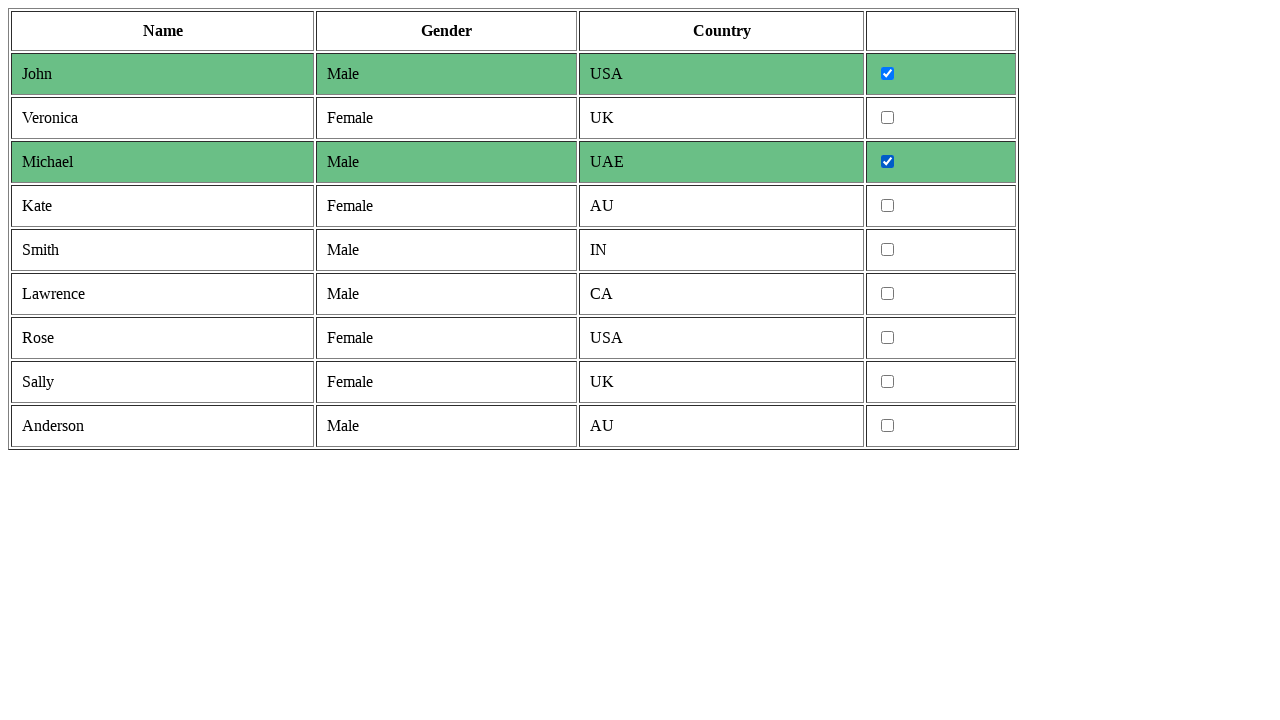

Retrieved gender text from row 4: 'Female'
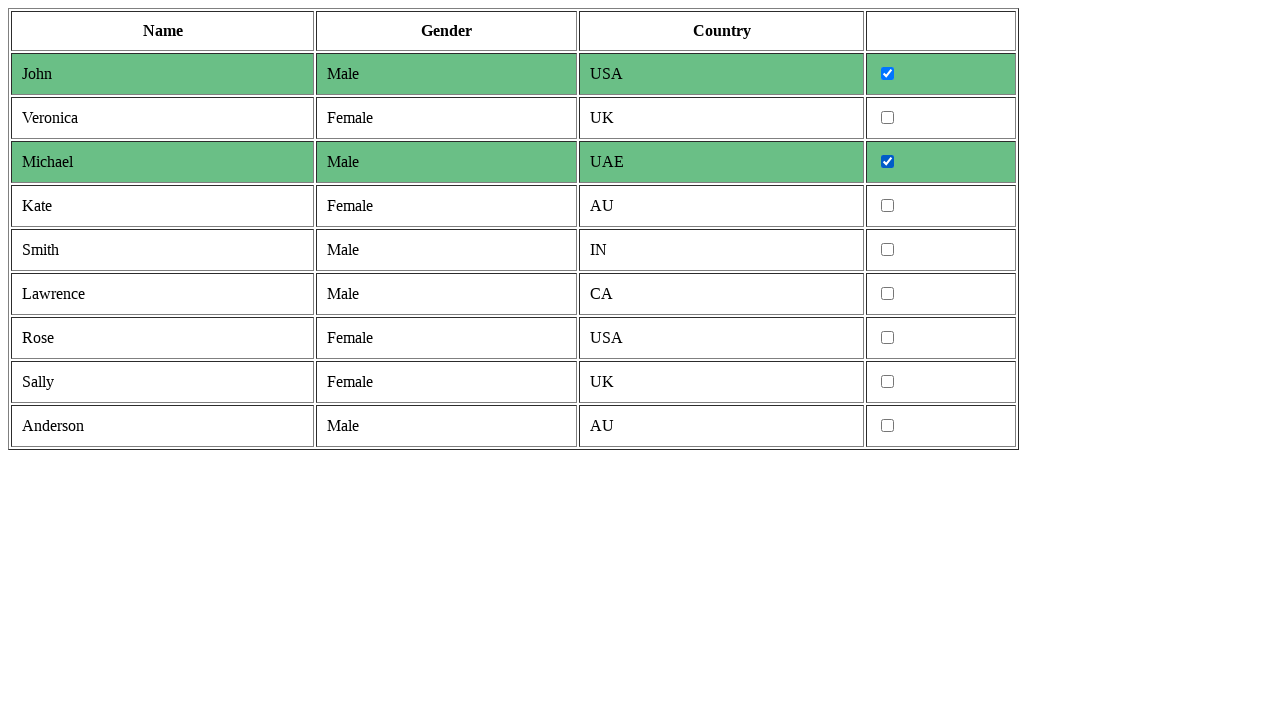

Retrieved gender text from row 5: 'Male'
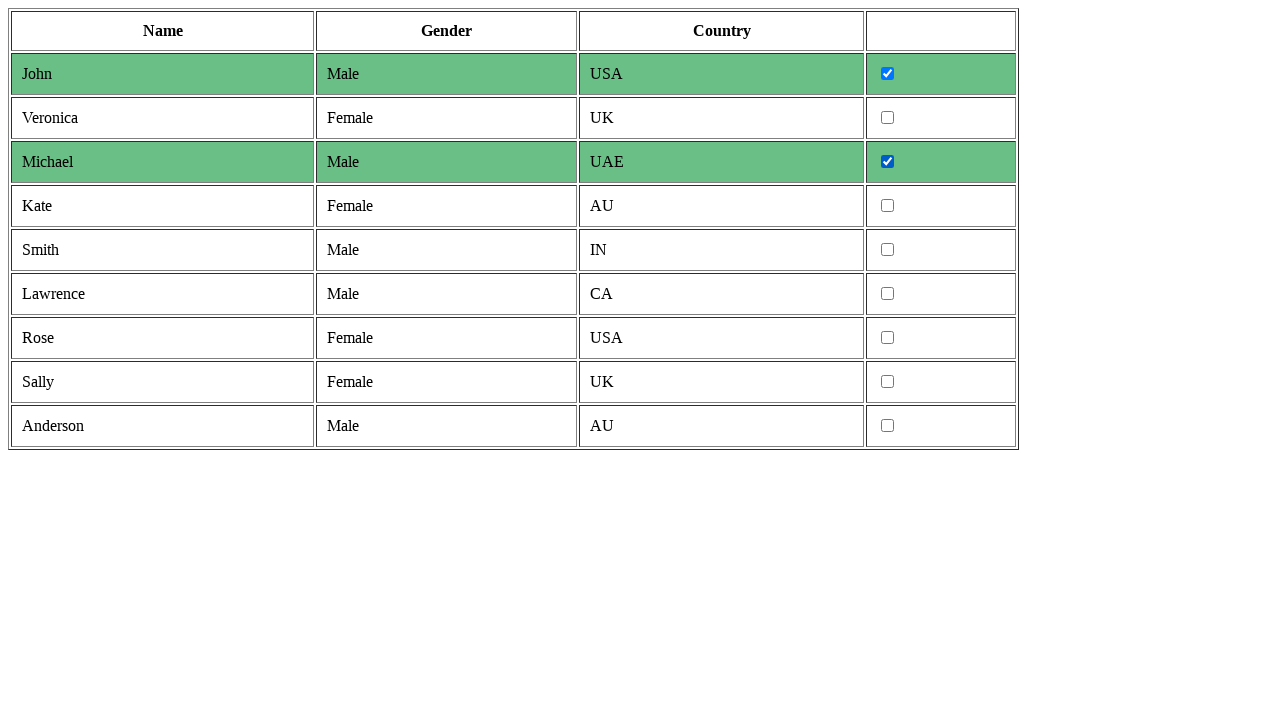

Clicked checkbox for male entry in row 5 at (888, 250) on tr >> nth=5 >> td >> nth=3 >> input
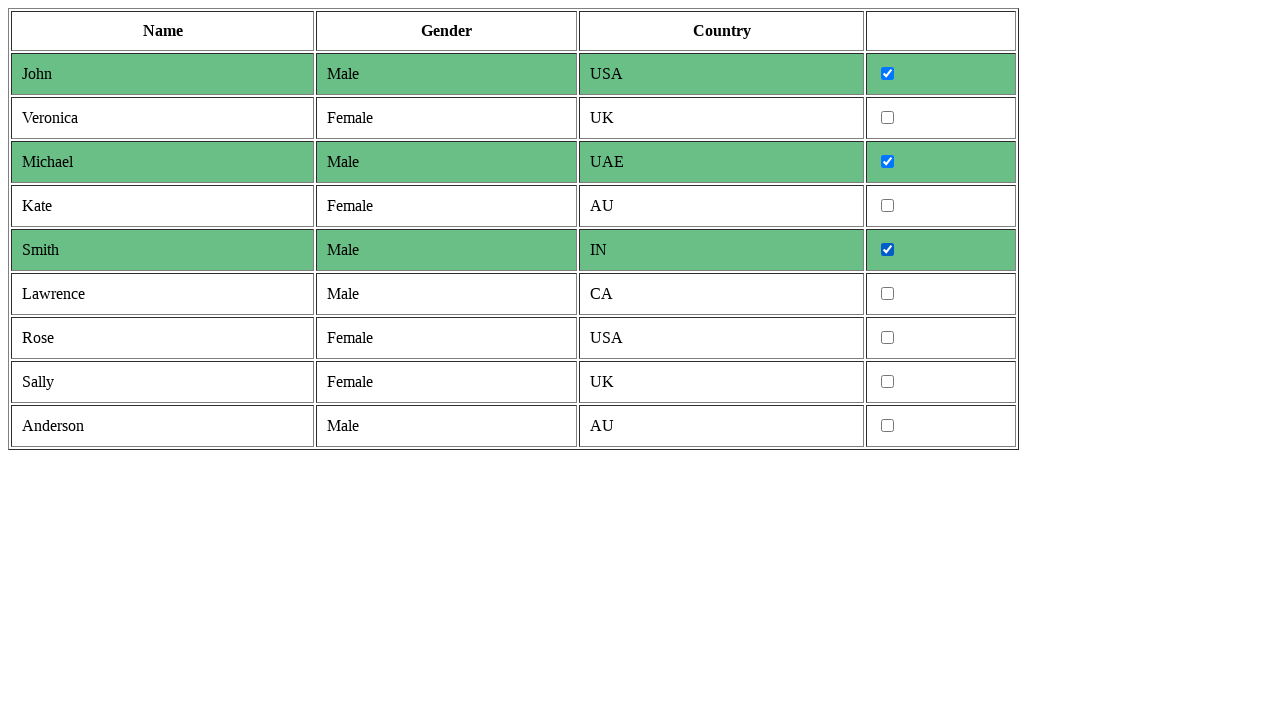

Retrieved gender text from row 6: 'Male'
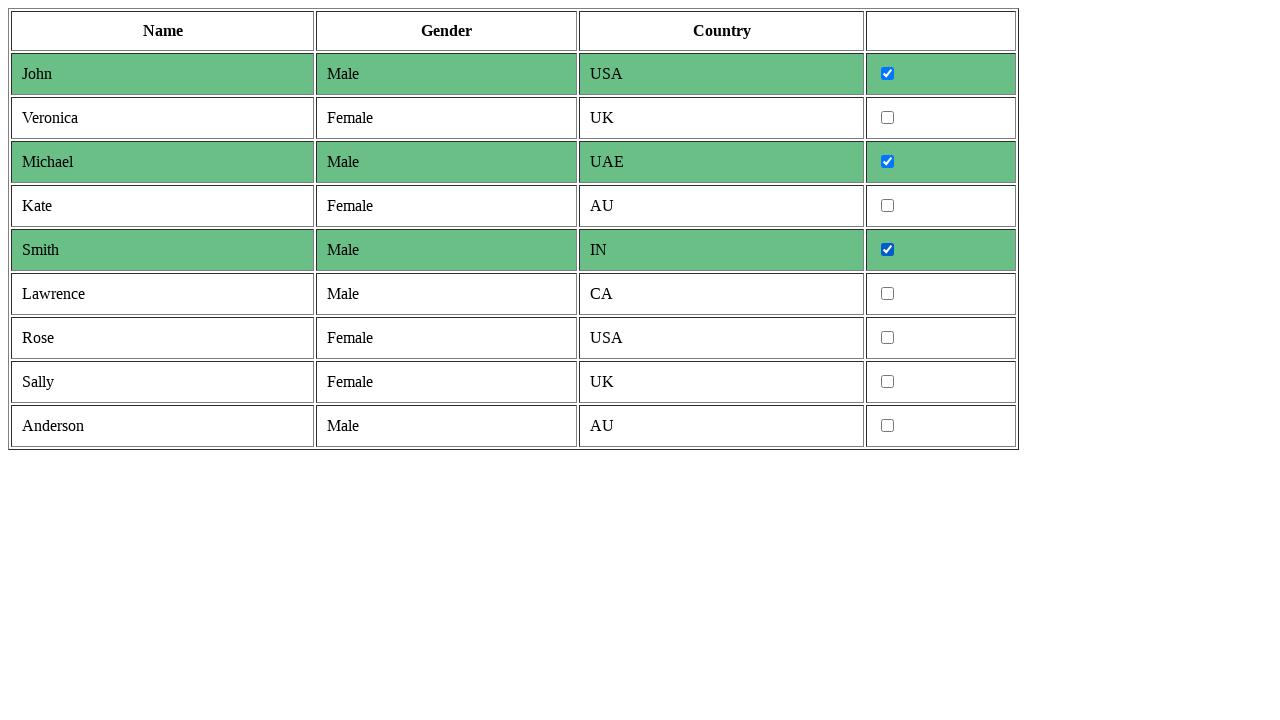

Clicked checkbox for male entry in row 6 at (888, 294) on tr >> nth=6 >> td >> nth=3 >> input
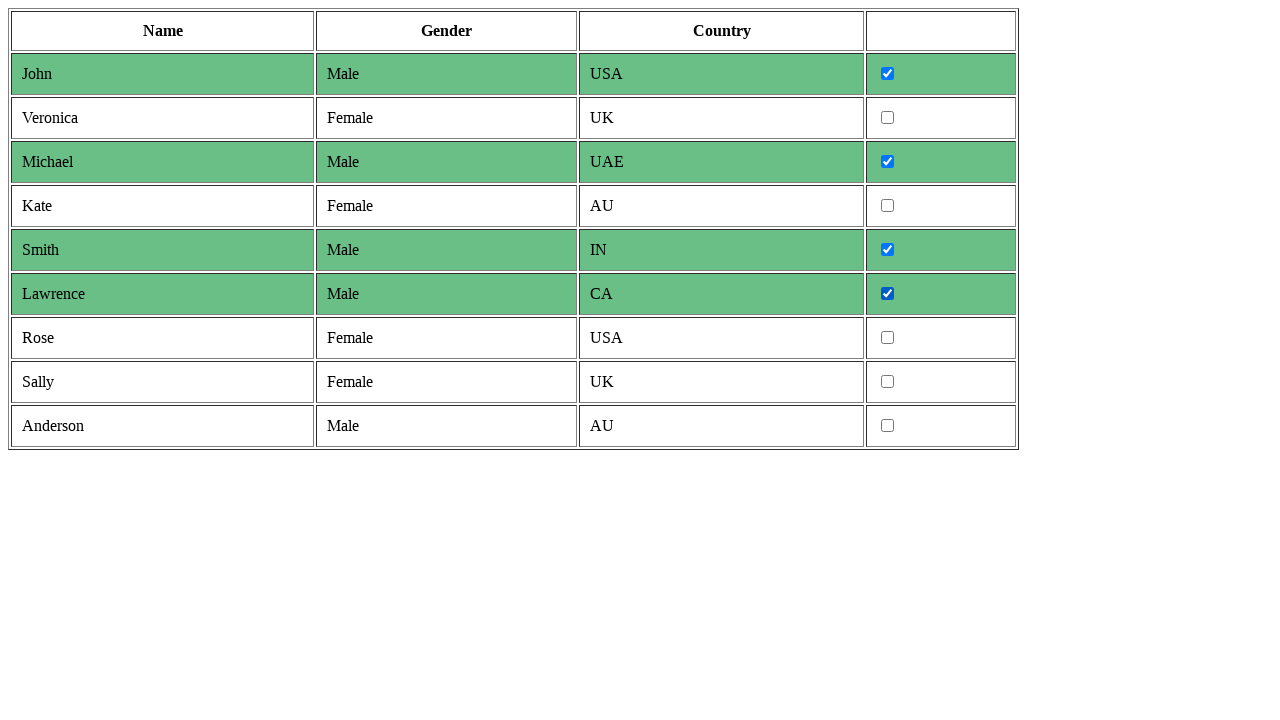

Retrieved gender text from row 7: 'Female'
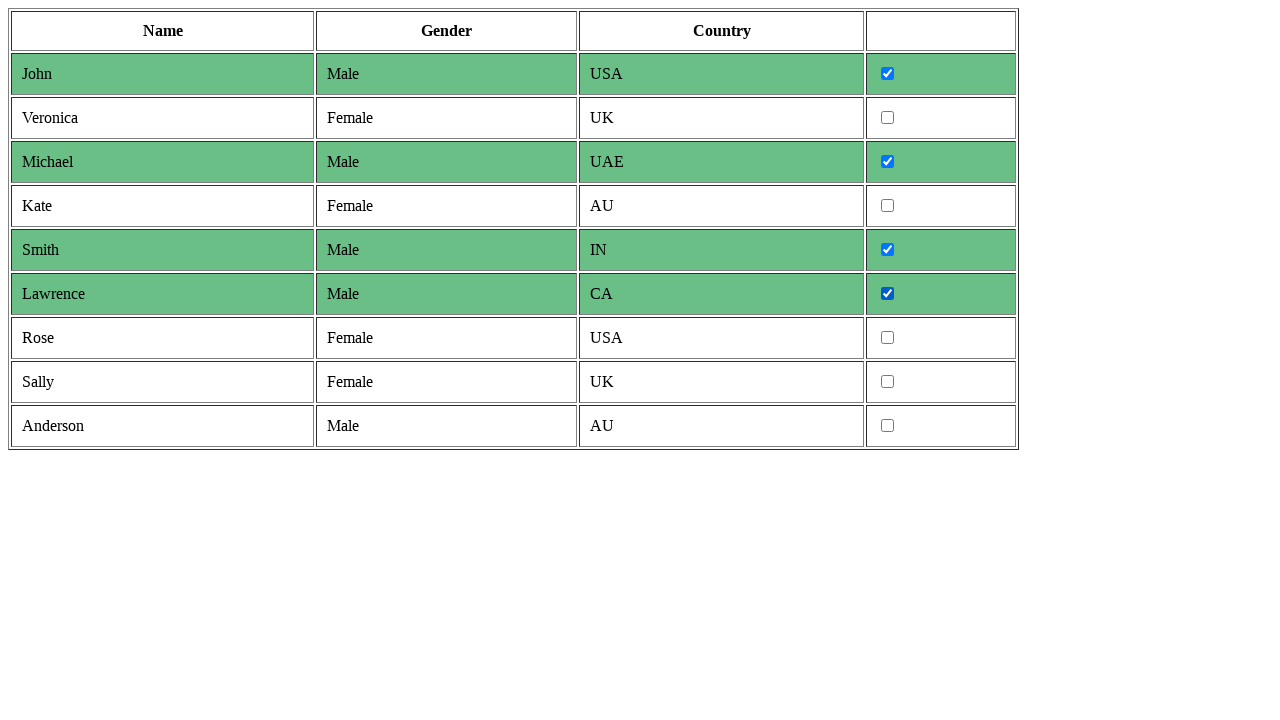

Retrieved gender text from row 8: 'Female'
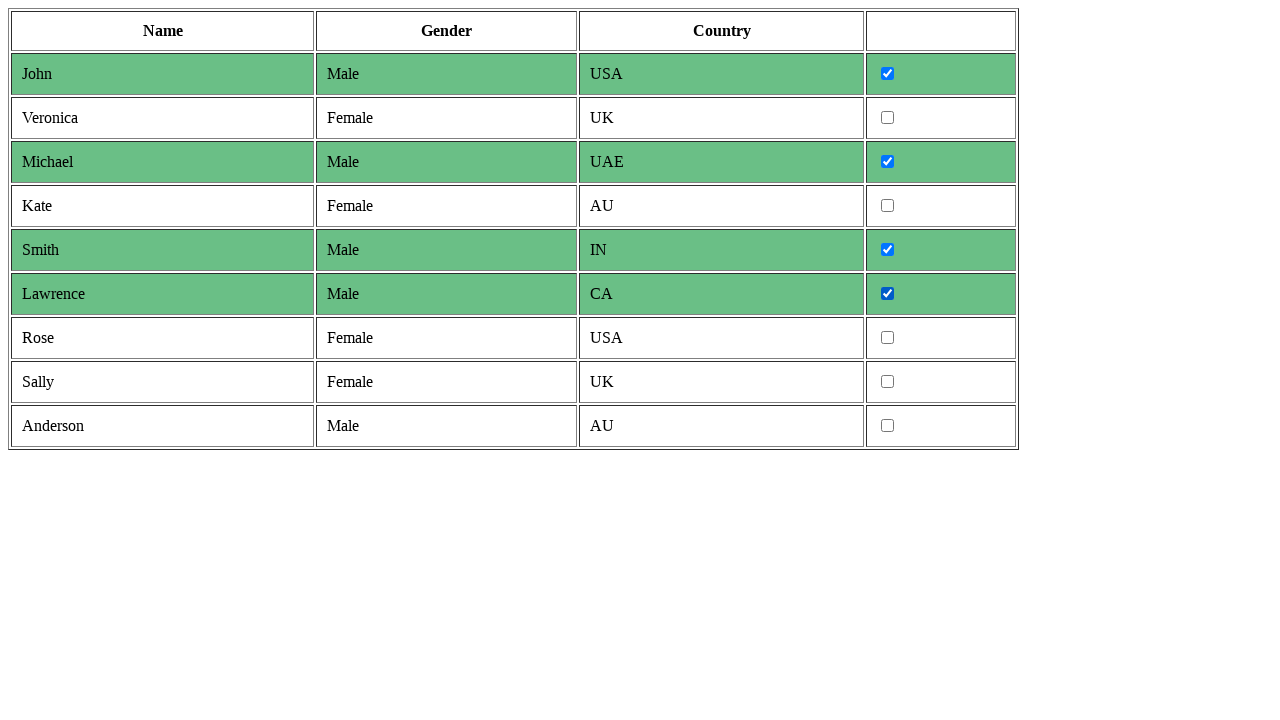

Retrieved gender text from row 9: 'Male'
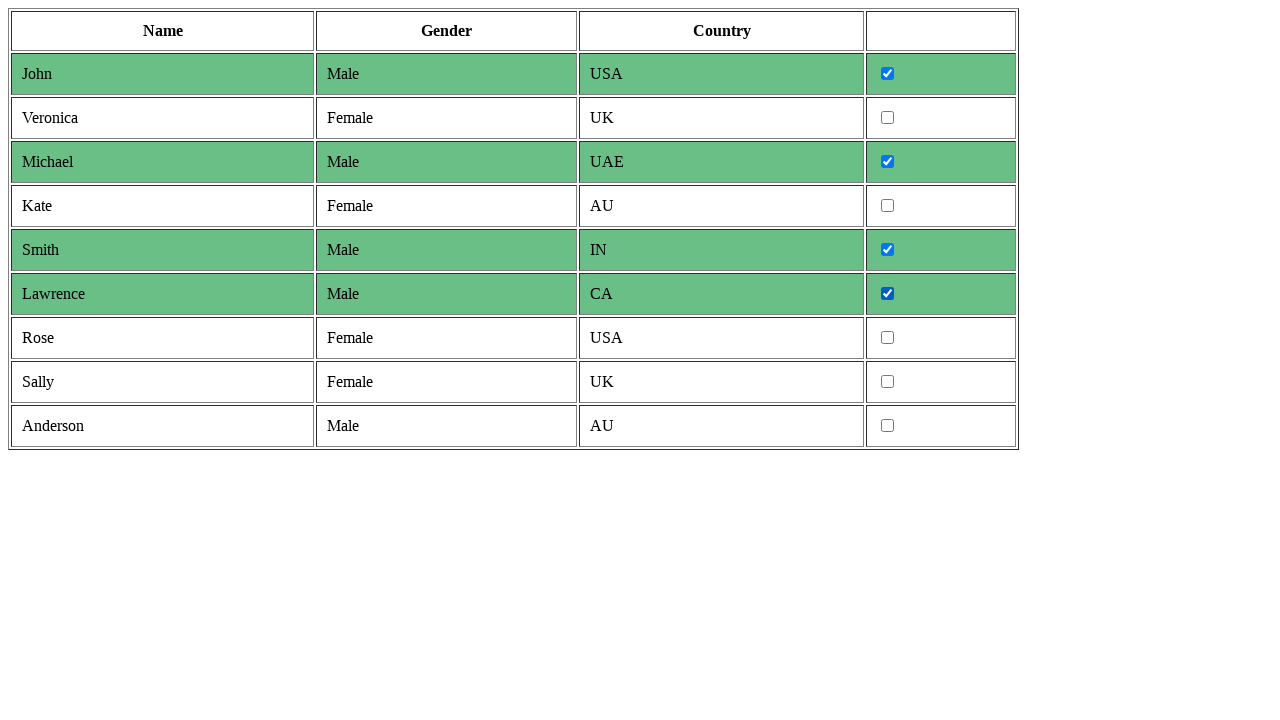

Clicked checkbox for male entry in row 9 at (888, 426) on tr >> nth=9 >> td >> nth=3 >> input
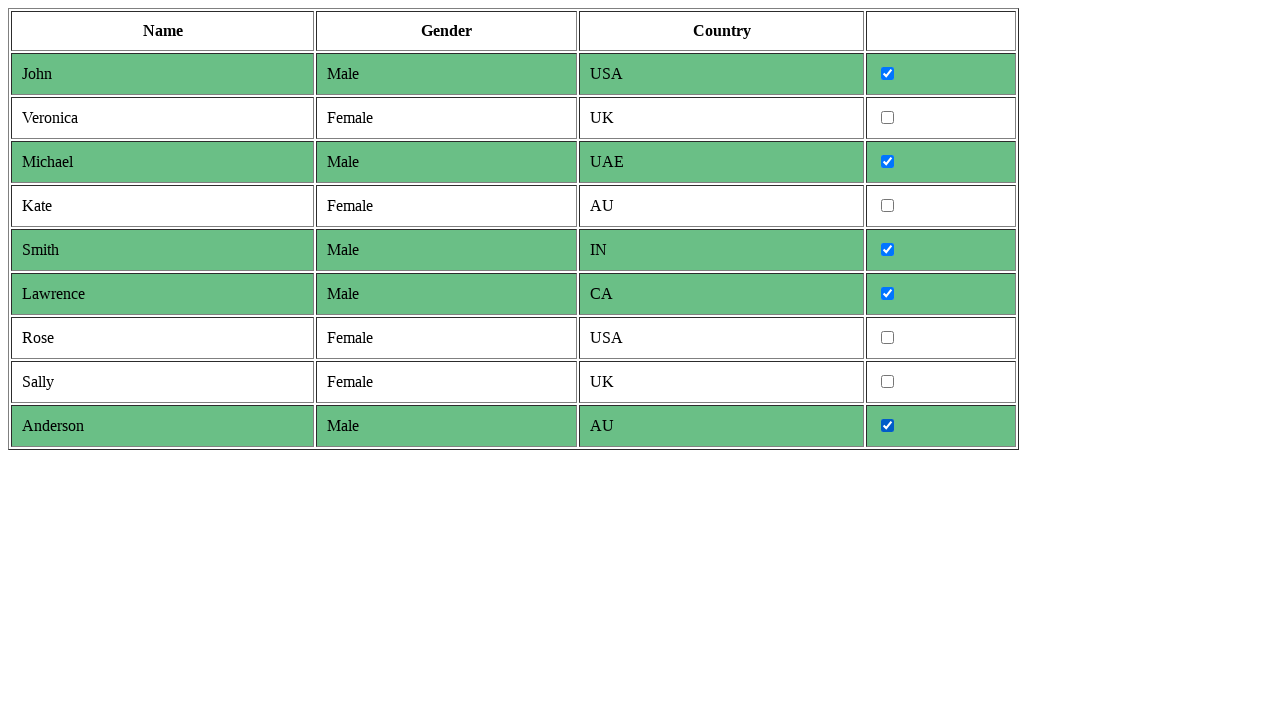

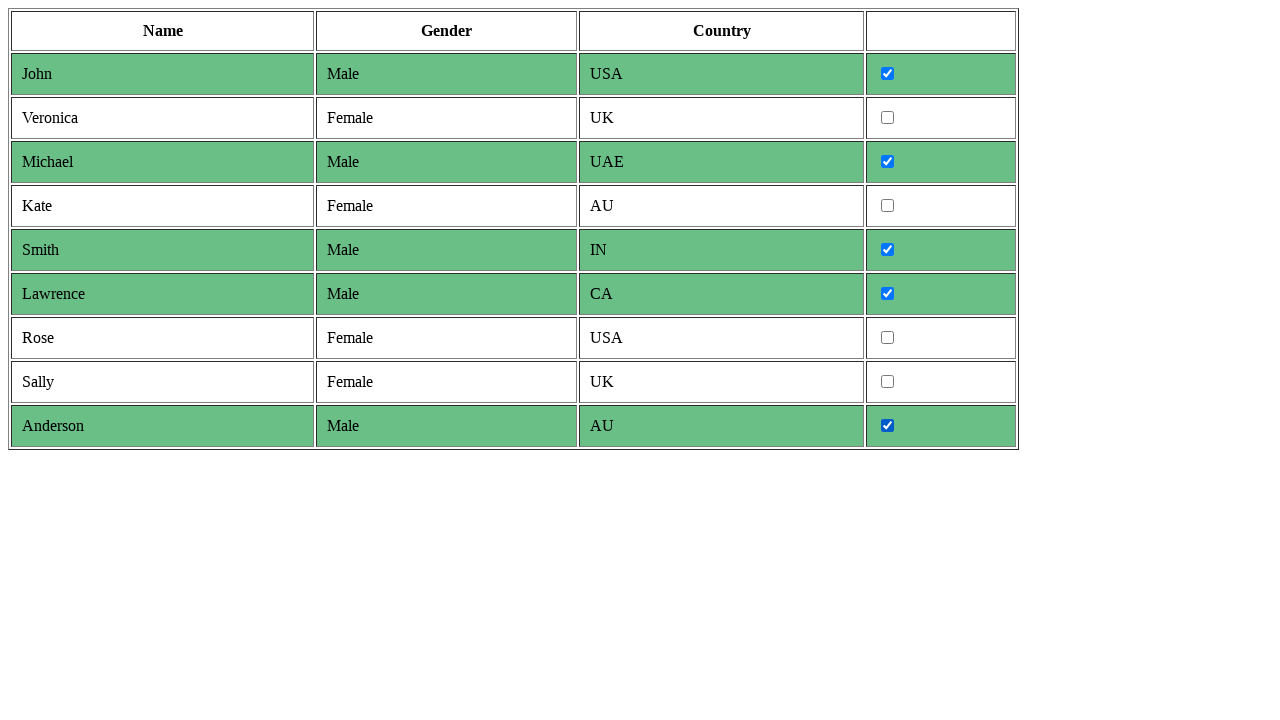